Clicks on the Signup/Login button and verifies that the login form with 'Login to your account' heading is visible.

Starting URL: http://automationexercise.com

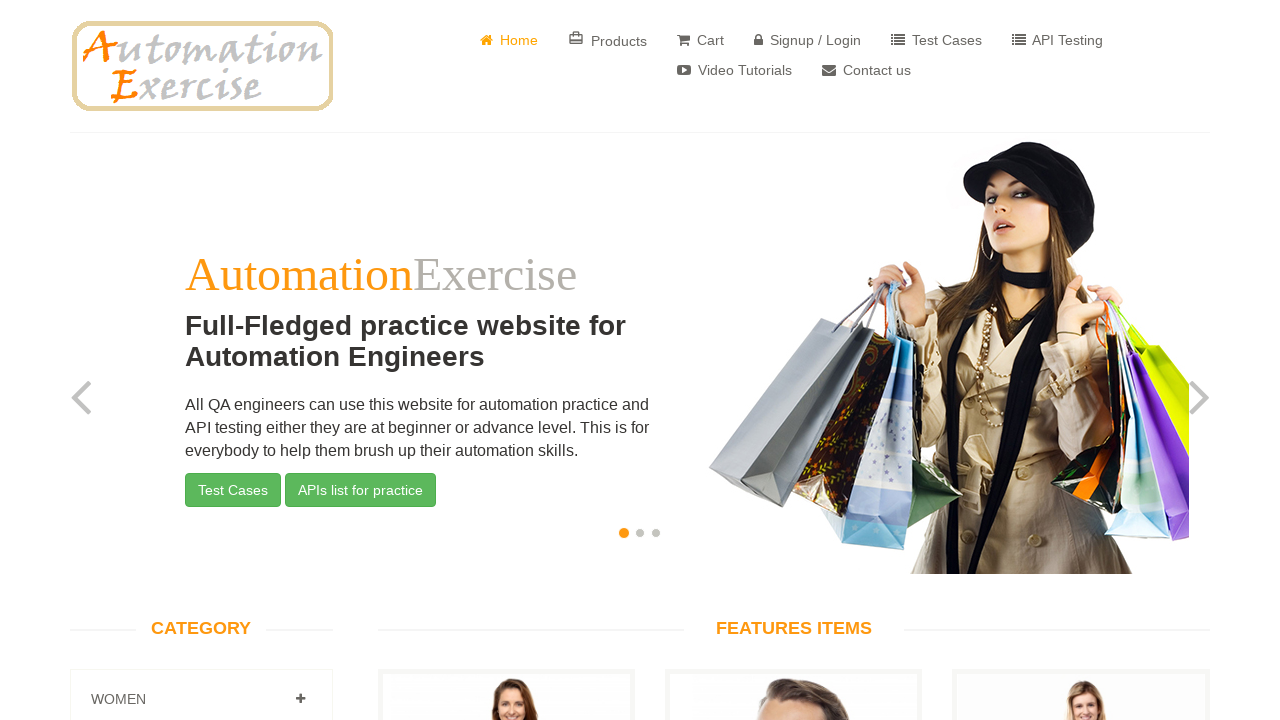

Clicked on the Signup/Login button at (808, 40) on a:has-text('Signup / Login')
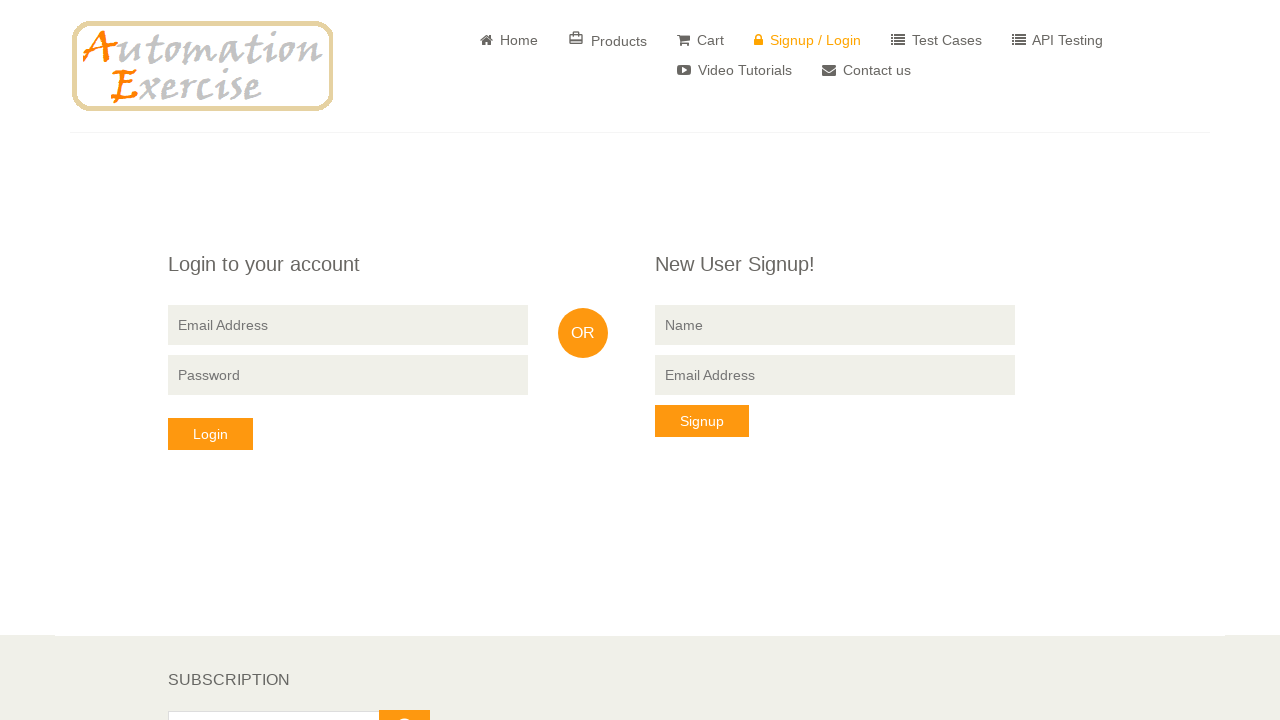

Verified that 'Login to your account' heading is visible
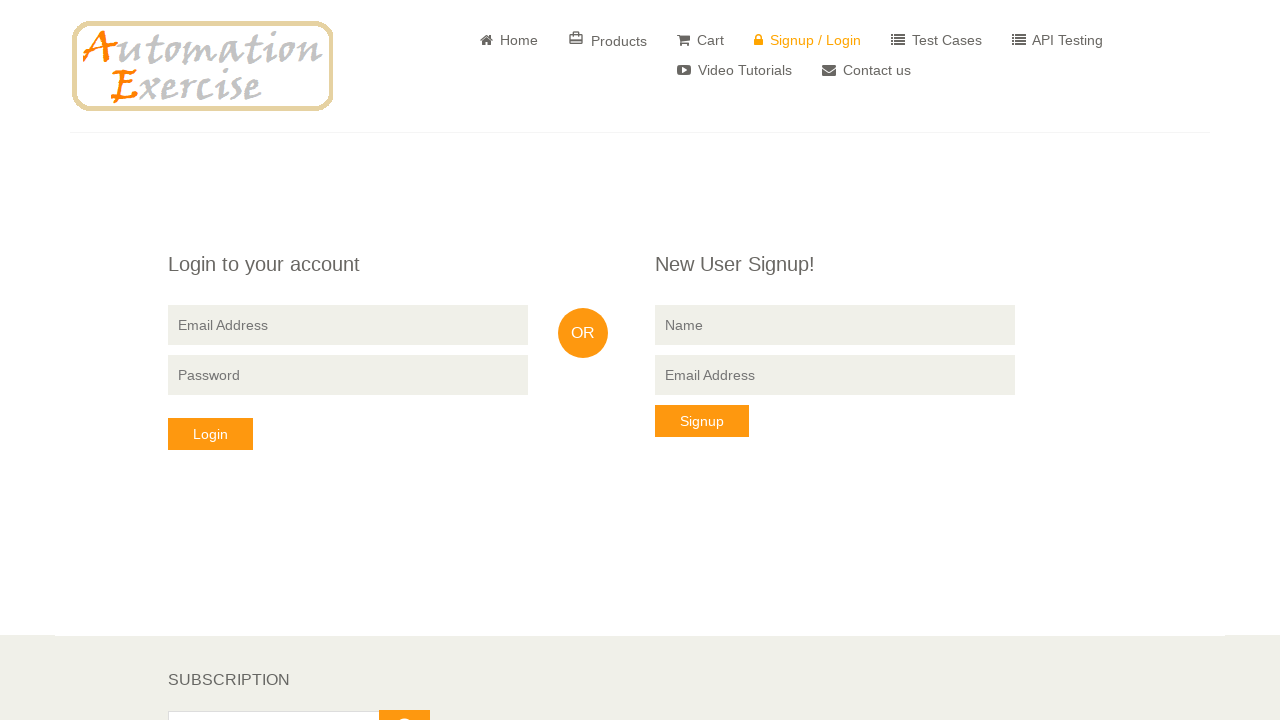

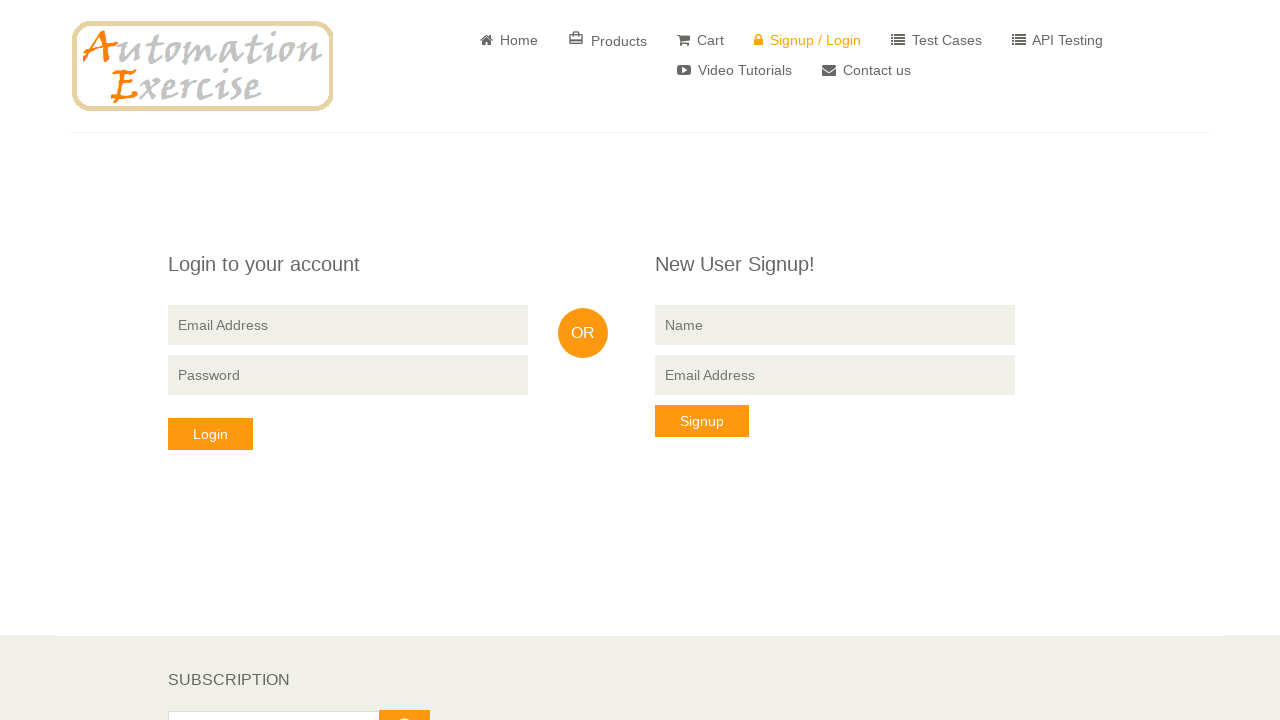